Navigates to the Demoblaze store homepage and verifies that product names and prices are displayed correctly

Starting URL: https://www.demoblaze.com

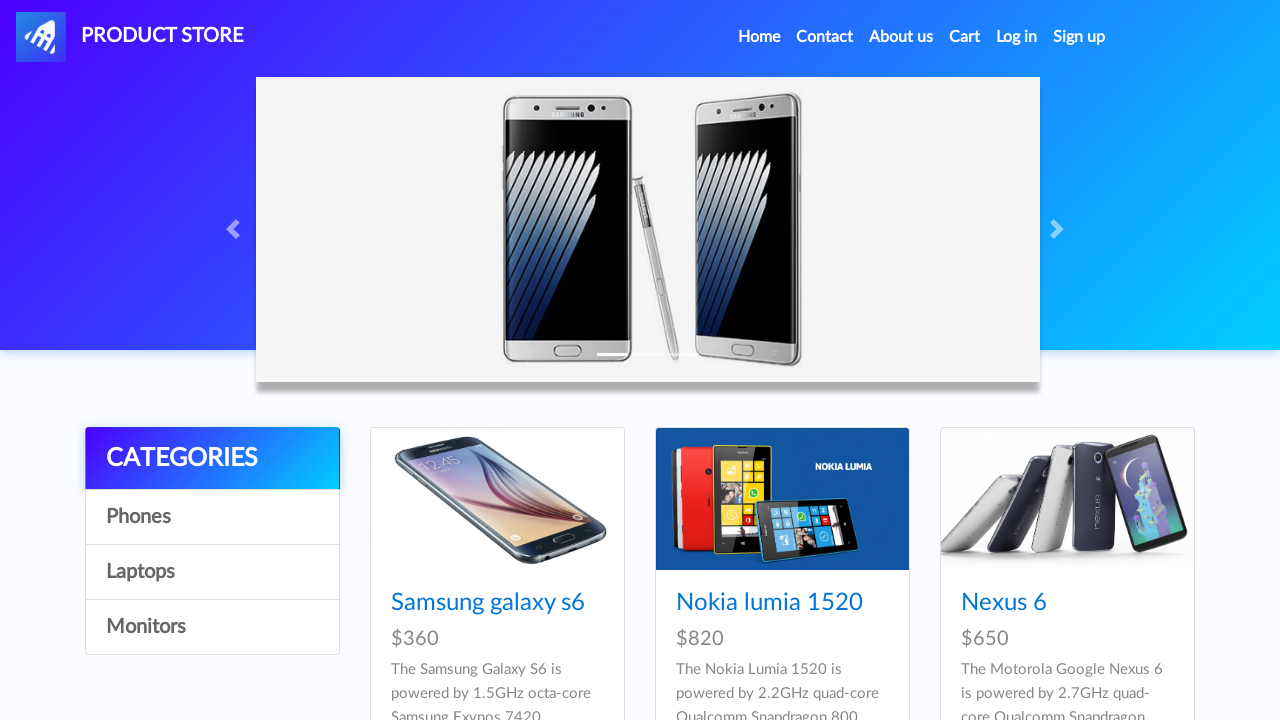

Navigated to Demoblaze store homepage
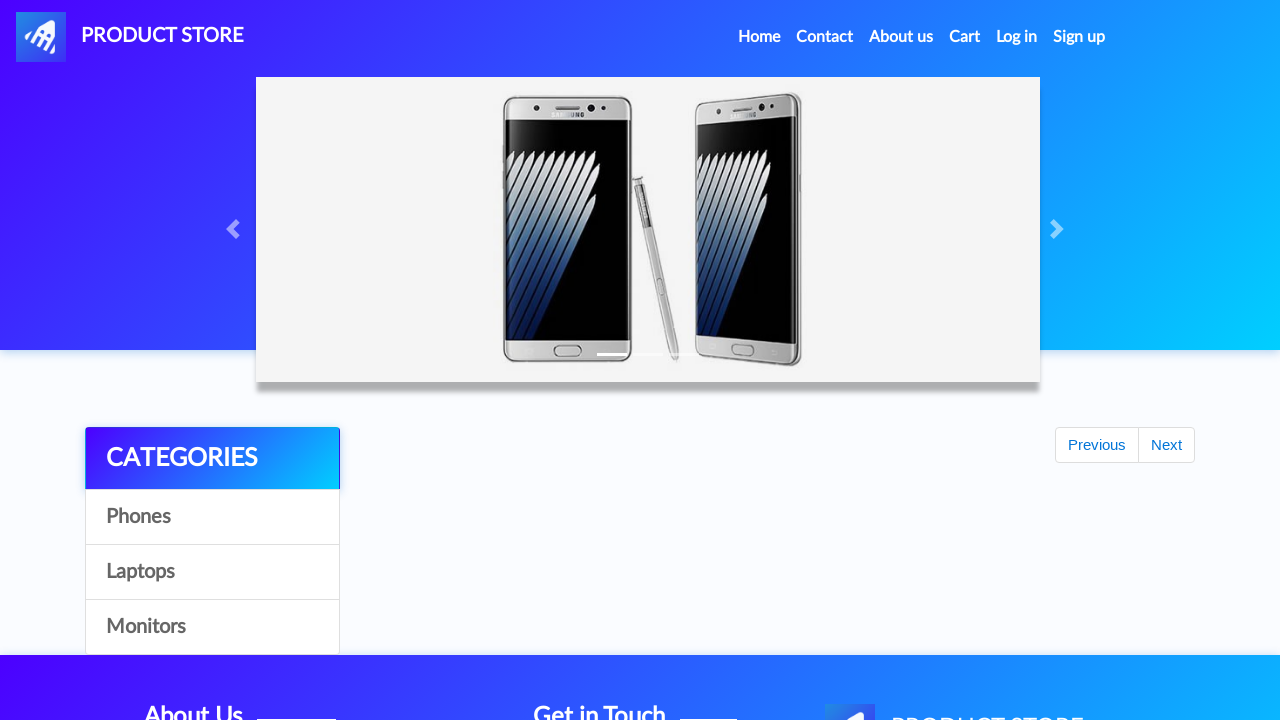

Waited for product names to load
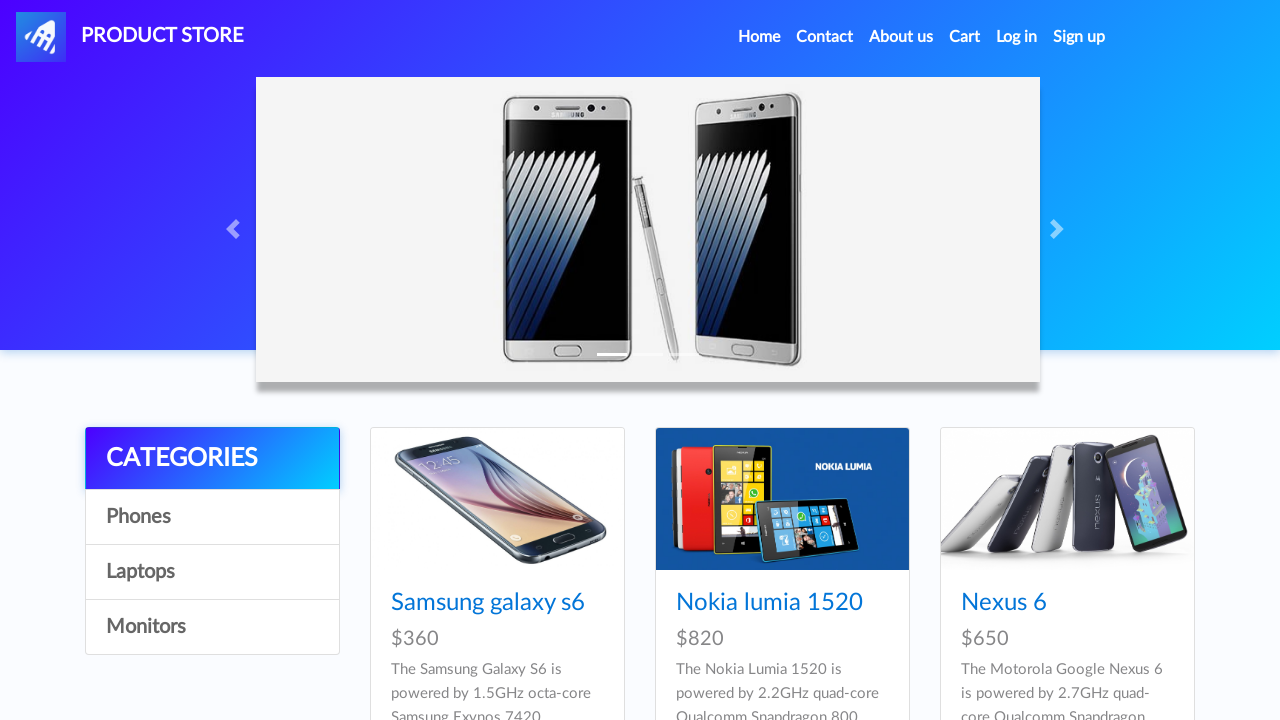

Retrieved all product names from the page
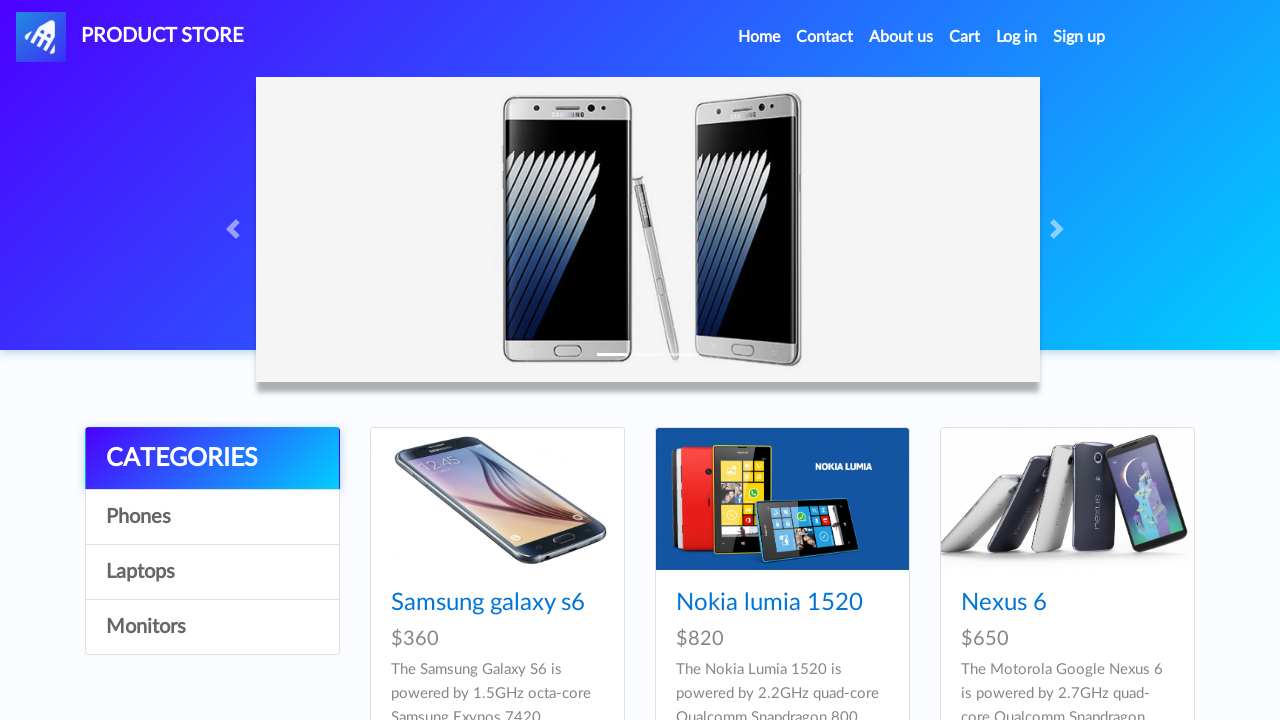

Retrieved all product prices from the page
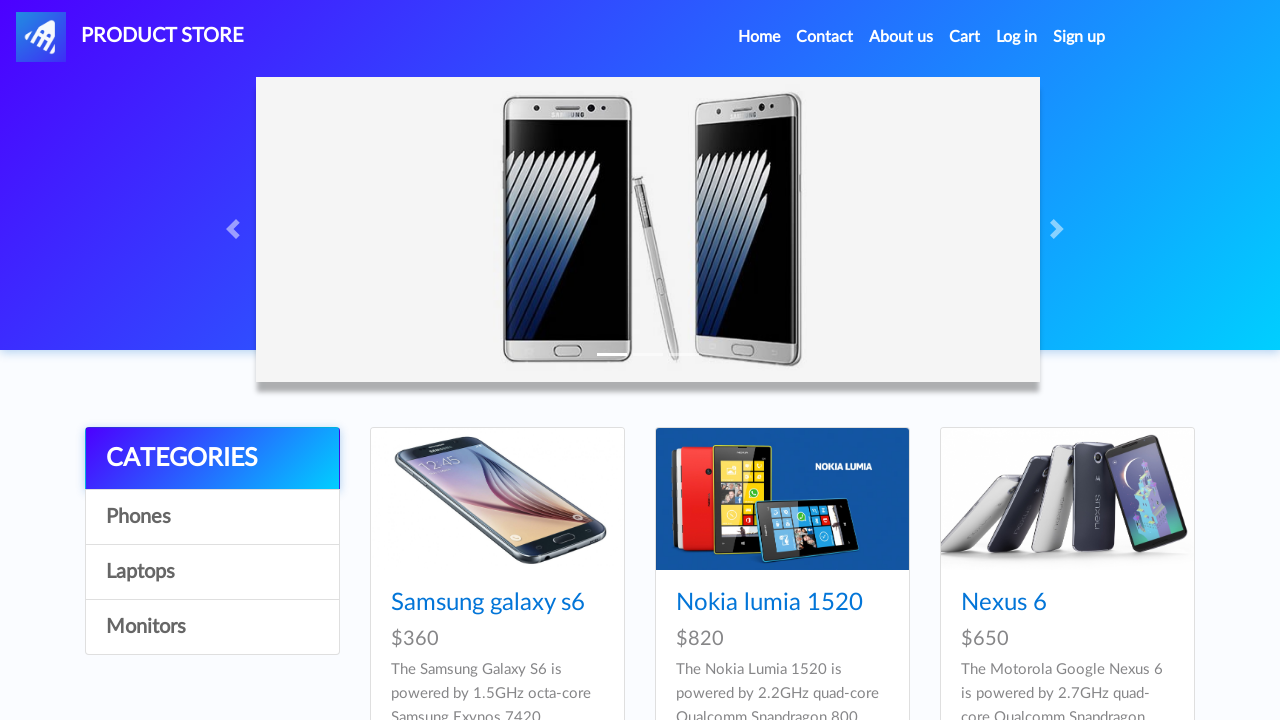

Verified that at least one product name is displayed
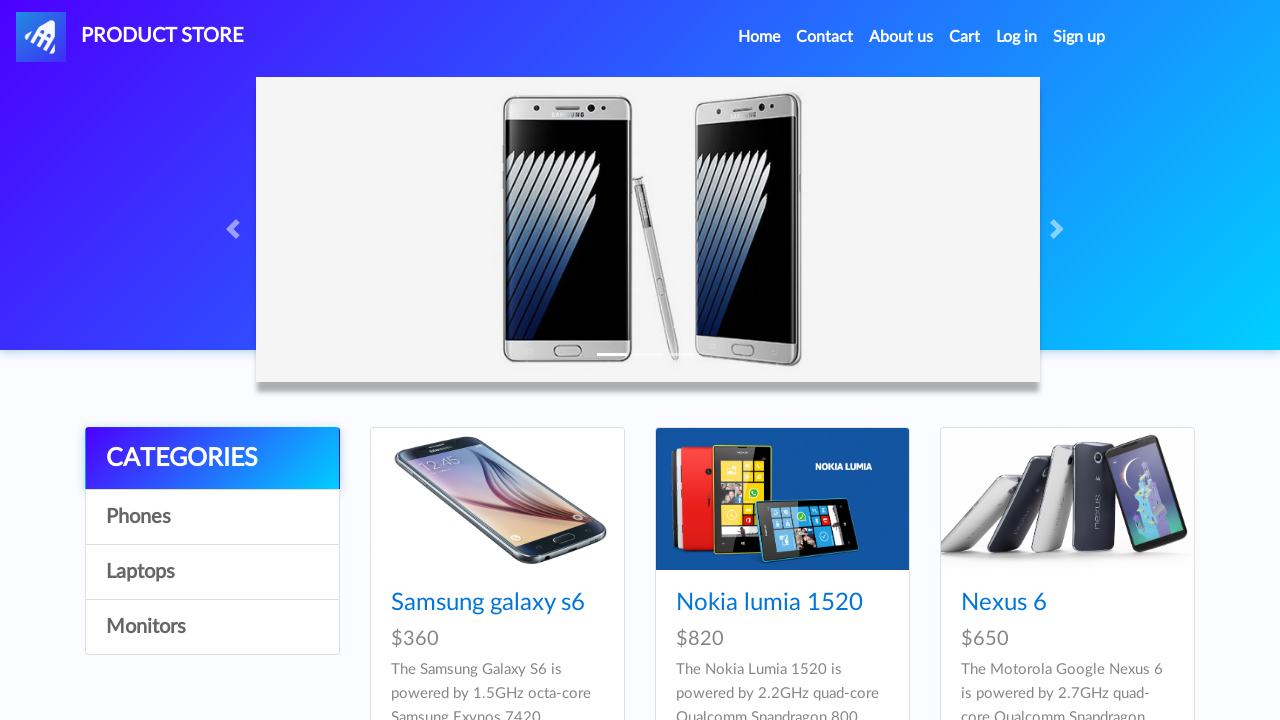

Verified that at least one product price is displayed
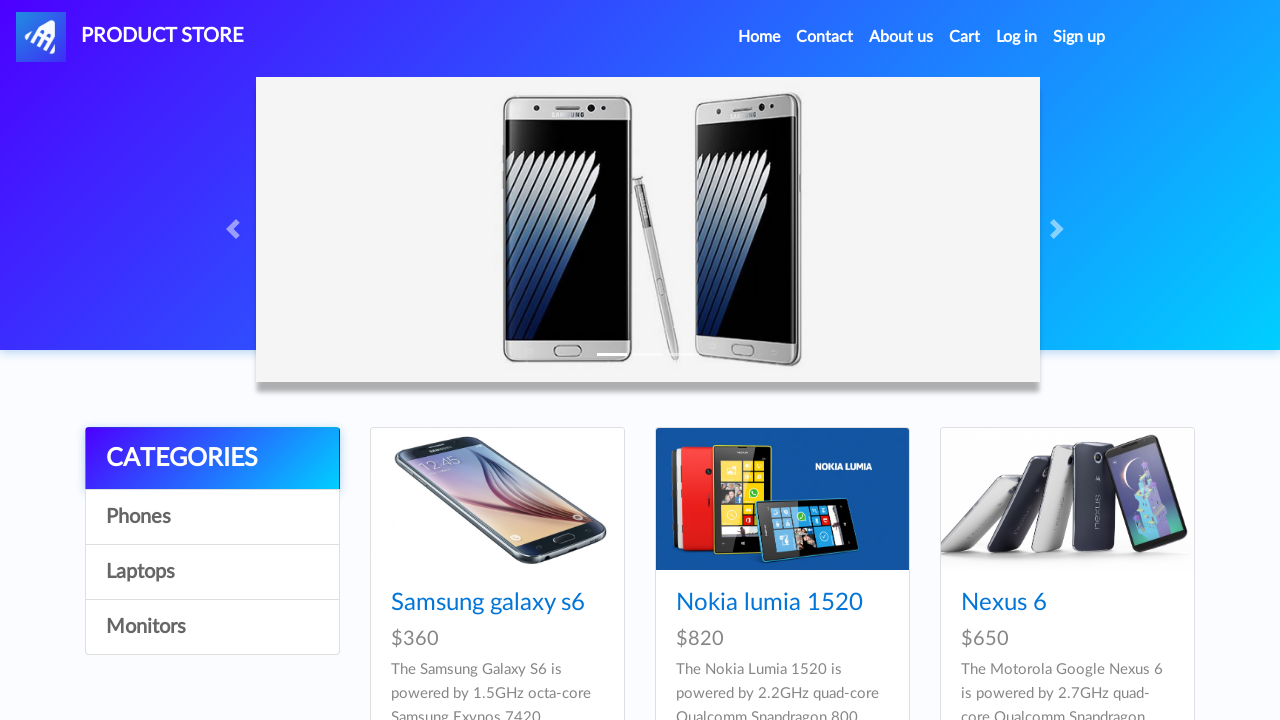

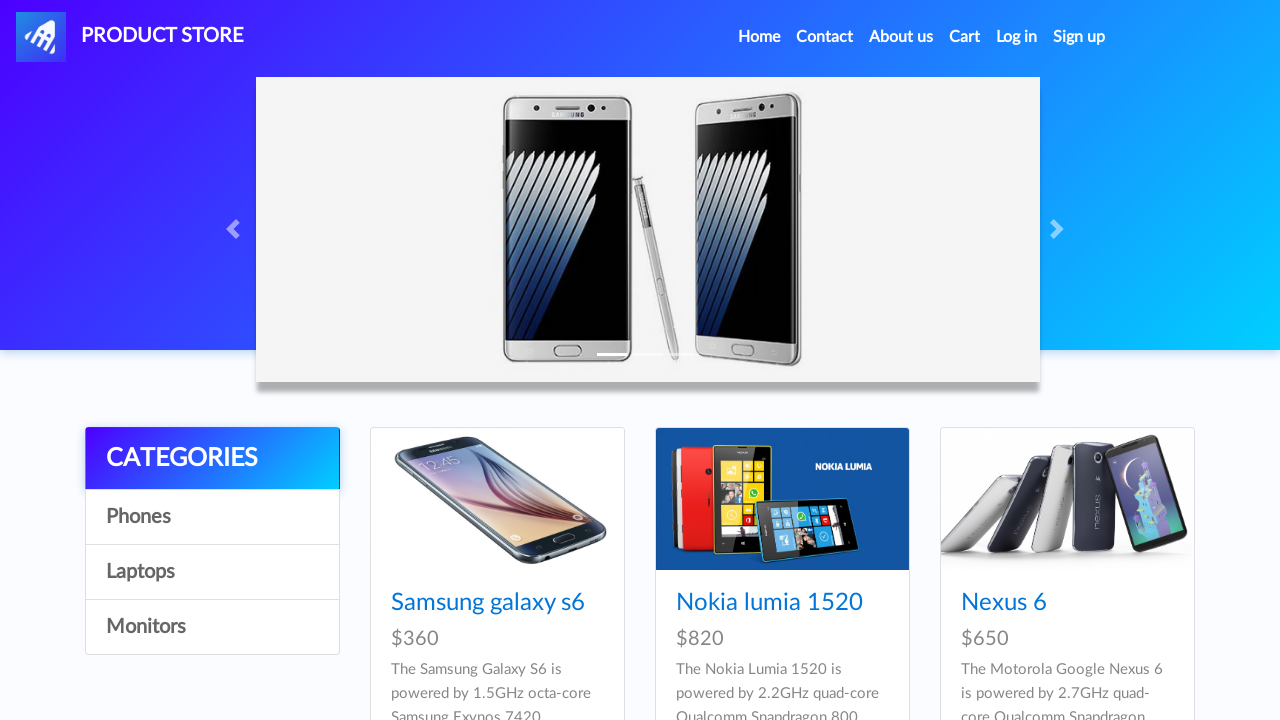